Tests drag and drop functionality by dragging column A to column B on a demo page

Starting URL: https://the-internet.herokuapp.com/drag_and_drop

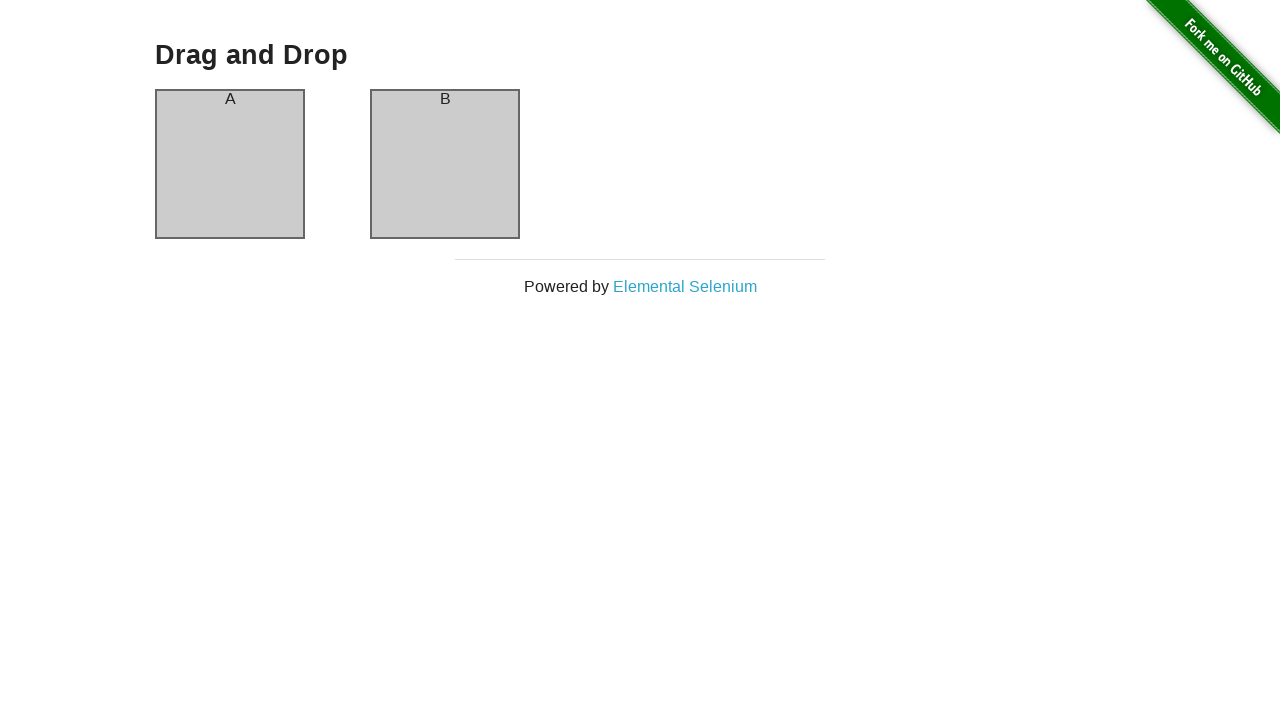

Waited for column A to load
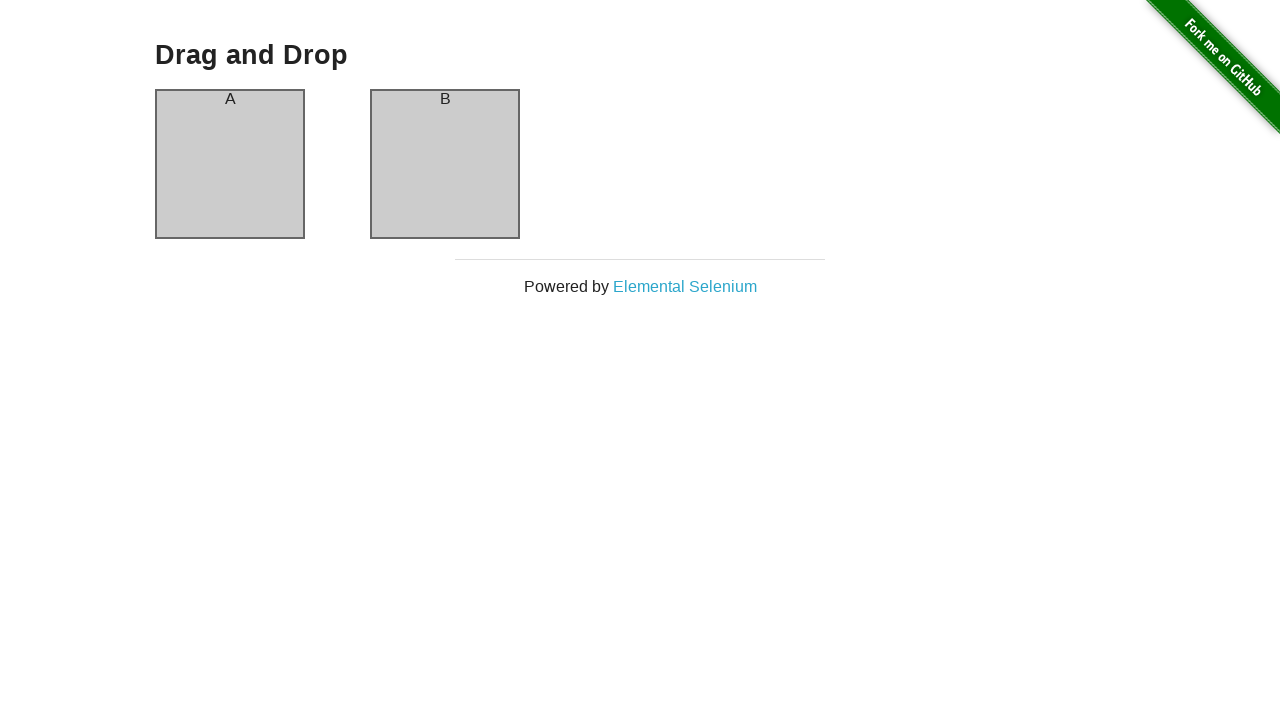

Waited for column B to load
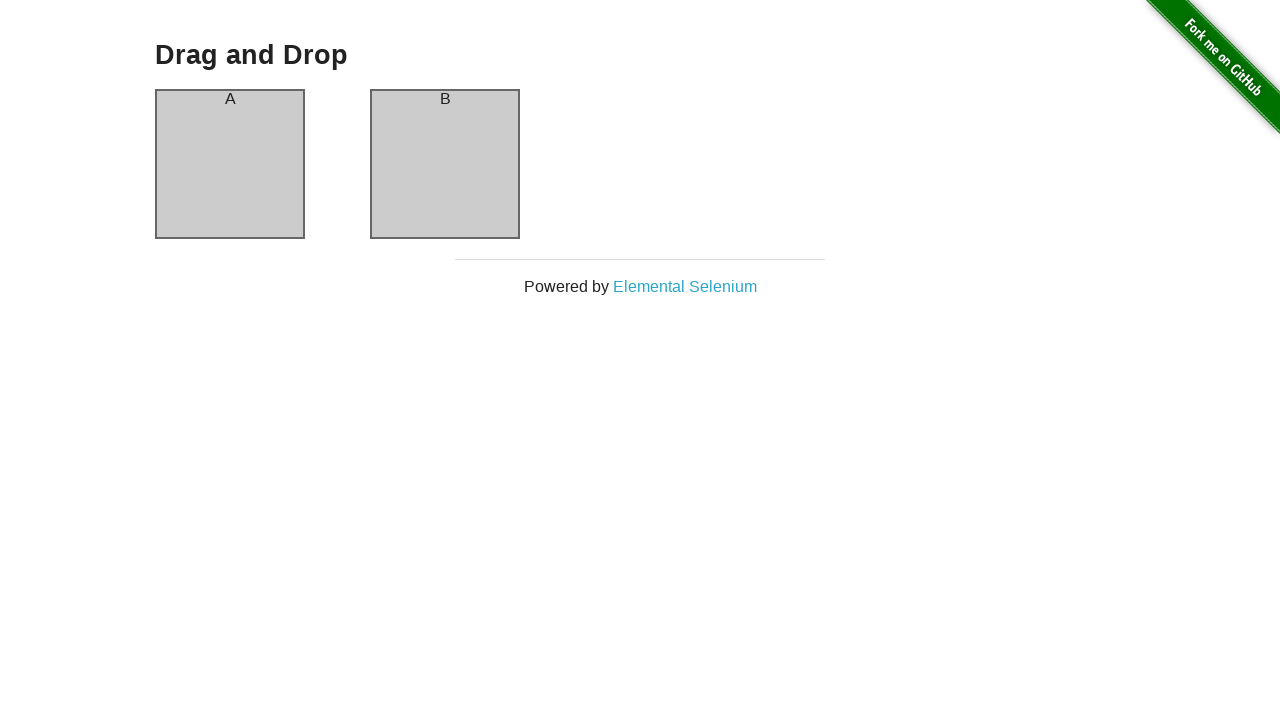

Located column A element
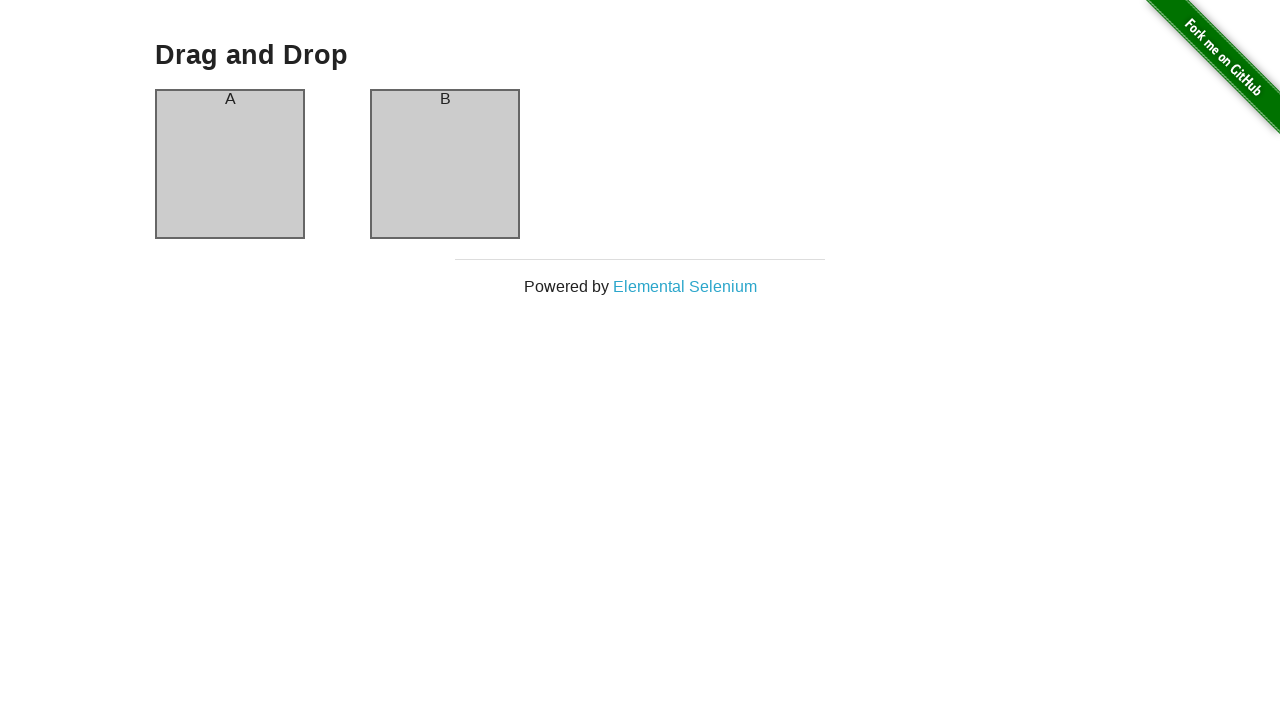

Located column B element
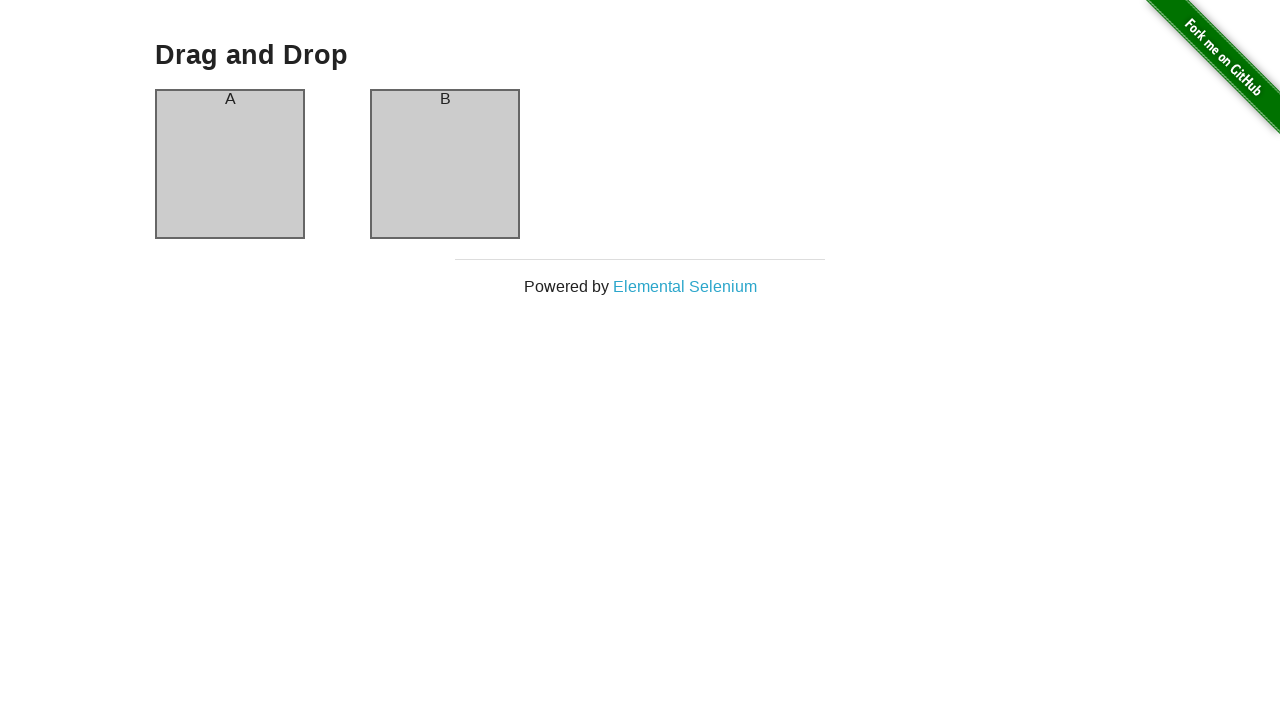

Dragged column A to column B at (445, 164)
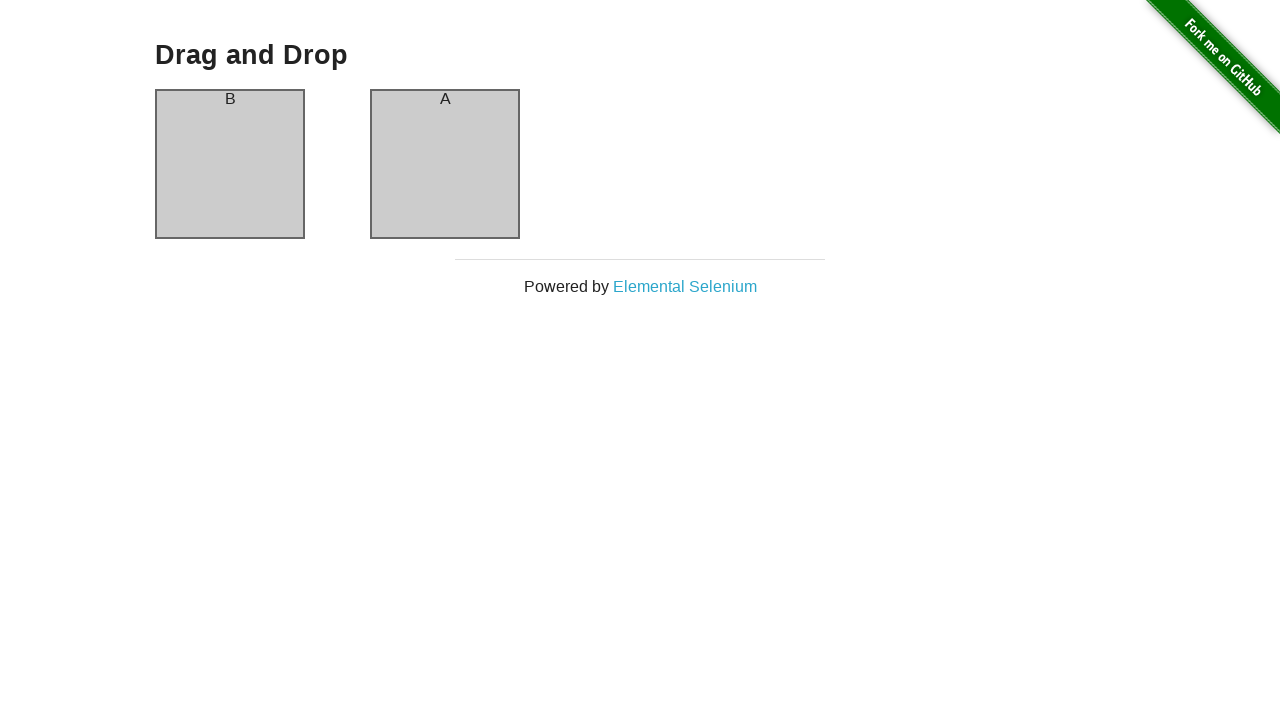

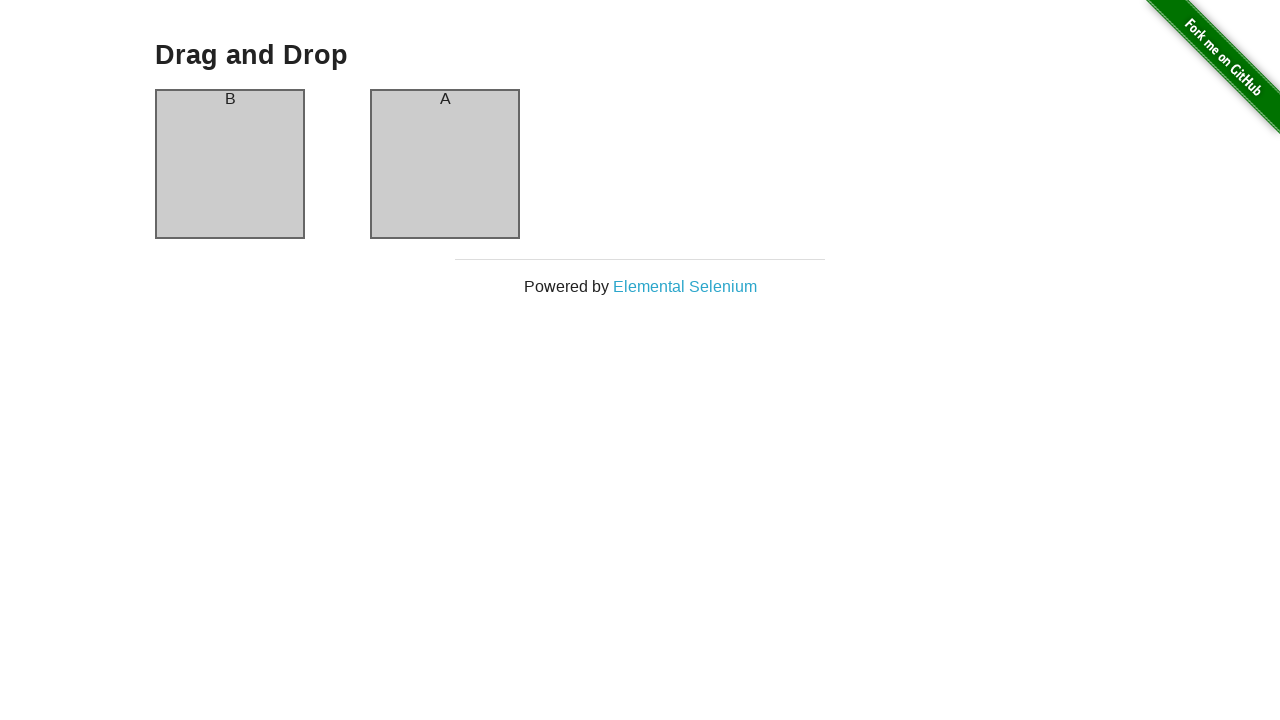